Tests multiple window handling by clicking a button that opens a new window, verifying the new window content, closing it, and returning to the original window

Starting URL: https://demoqa.com/browser-windows

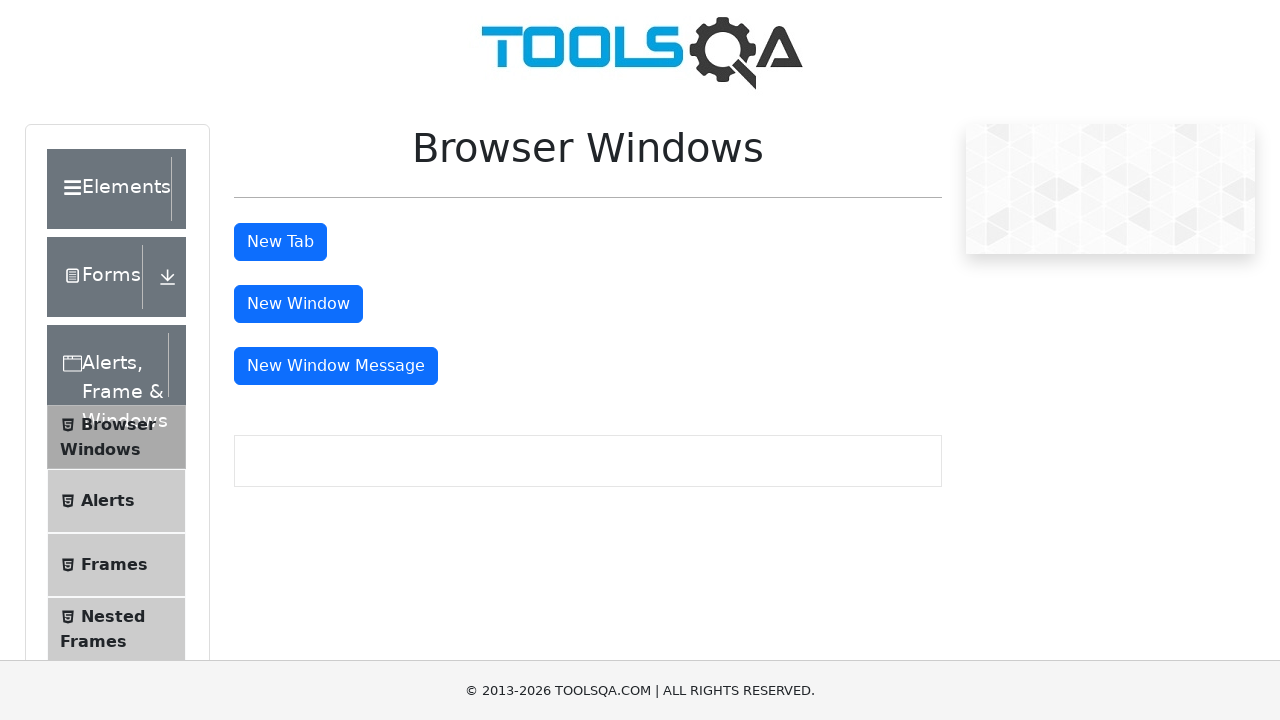

Clicked button to open new window at (298, 304) on #windowButton
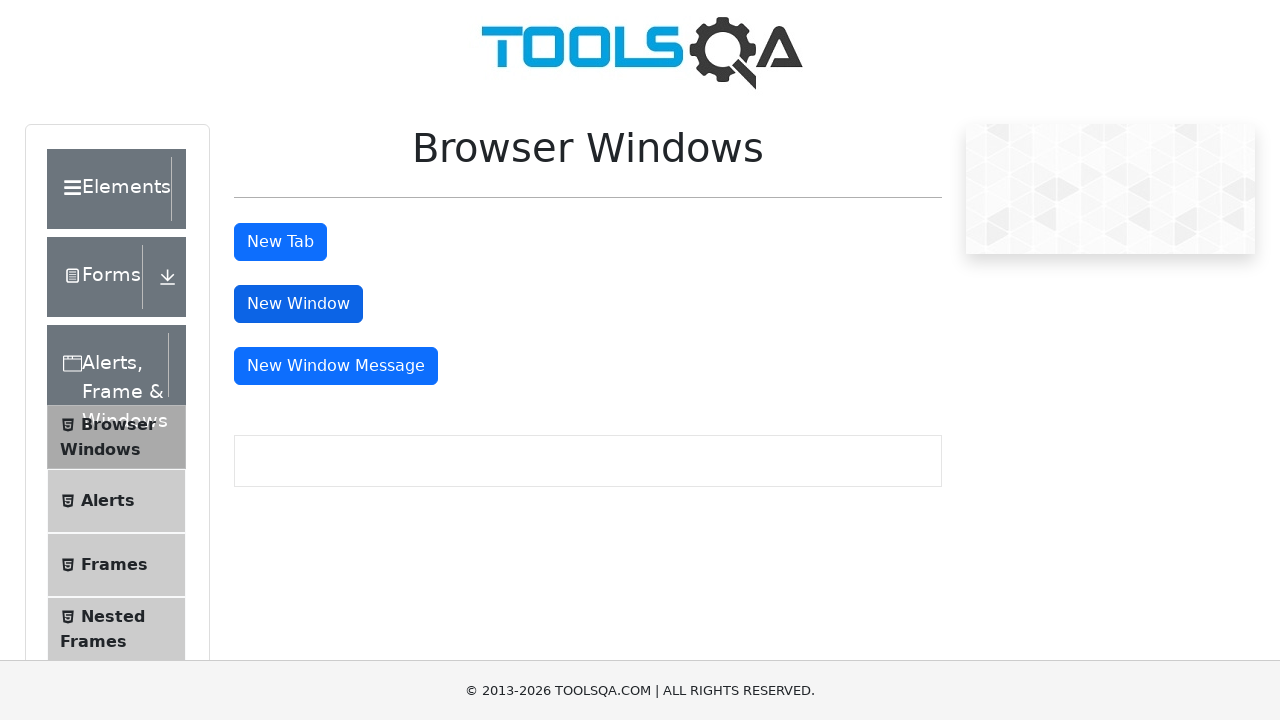

New window opened and retrieved
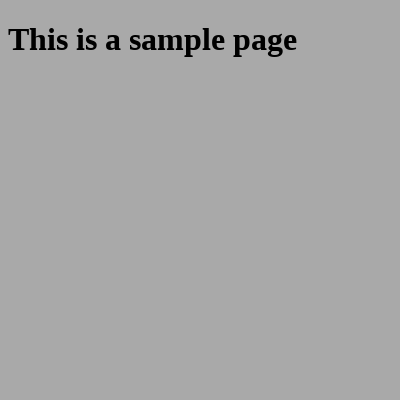

New window page loaded
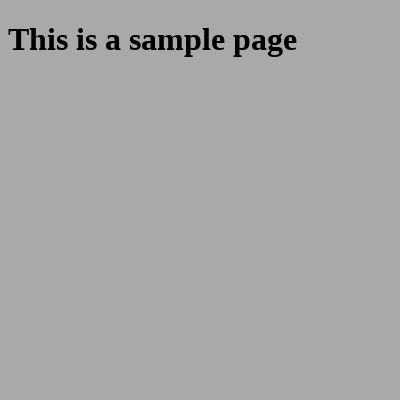

Verified new window contains expected content 'This is a sample page'
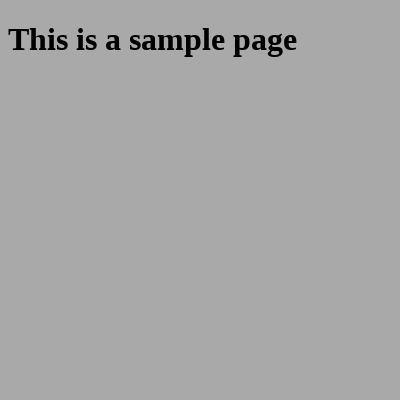

Closed new window
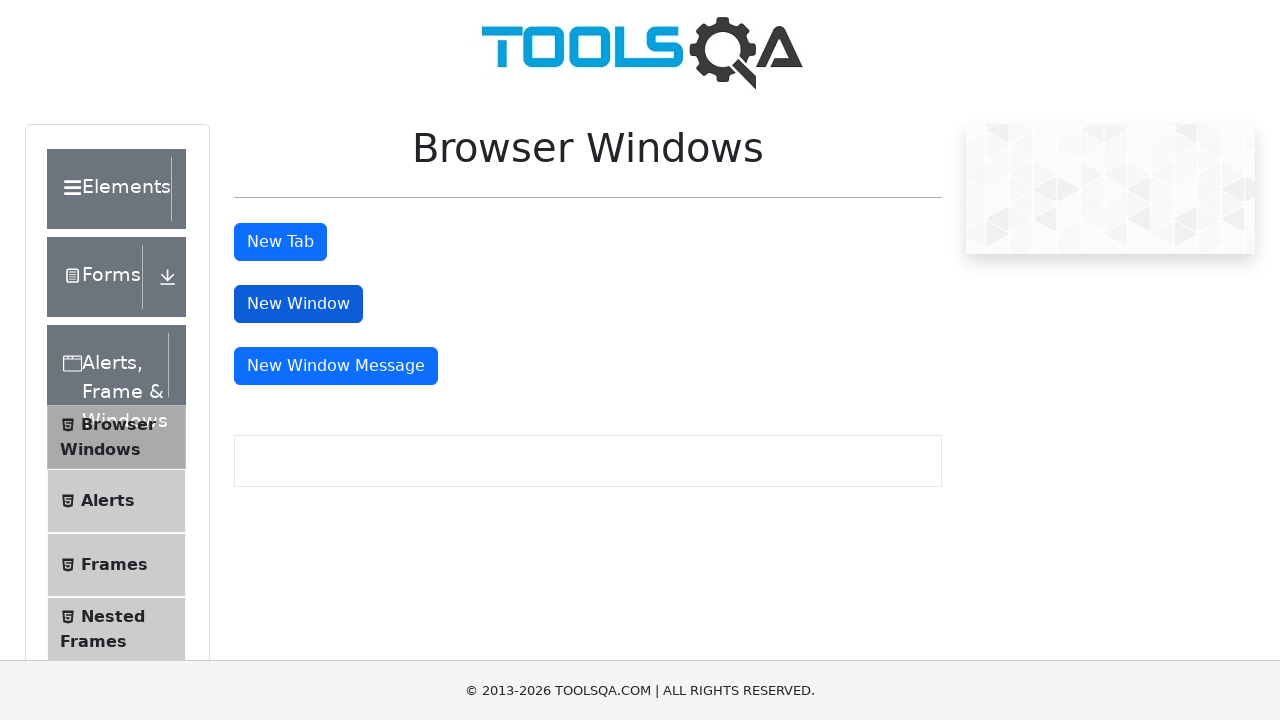

Returned to original window after closing new window
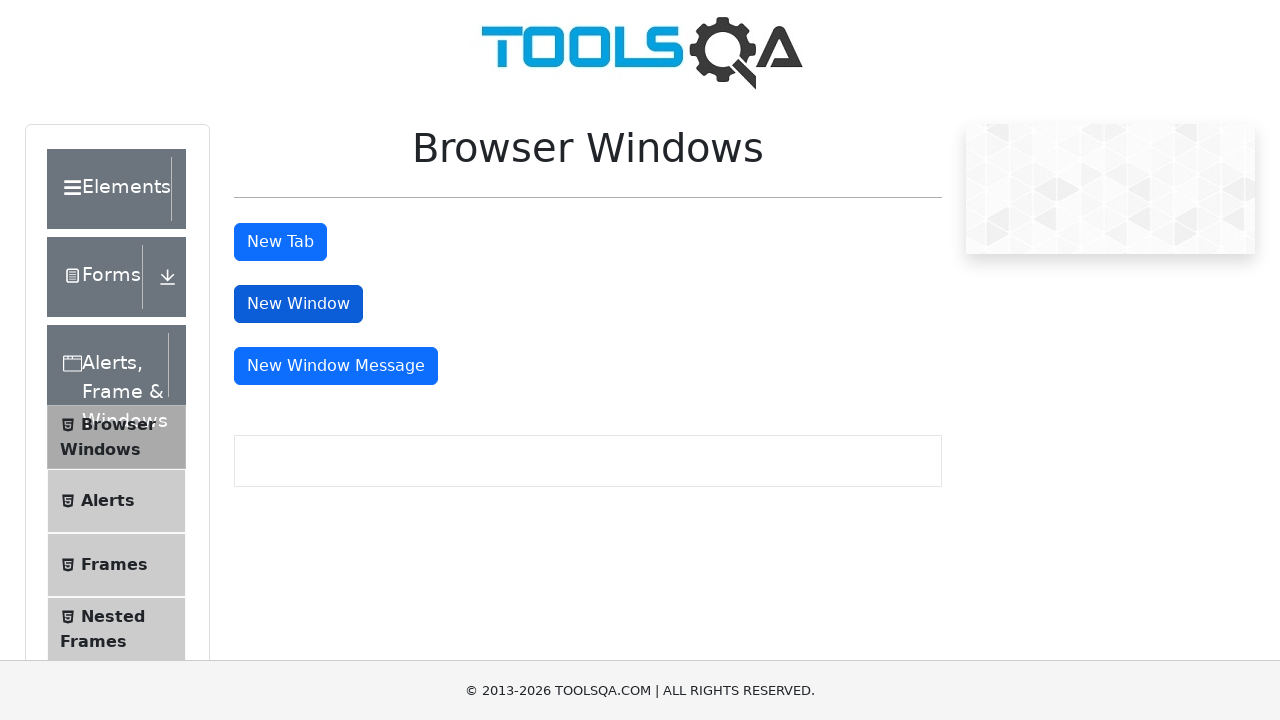

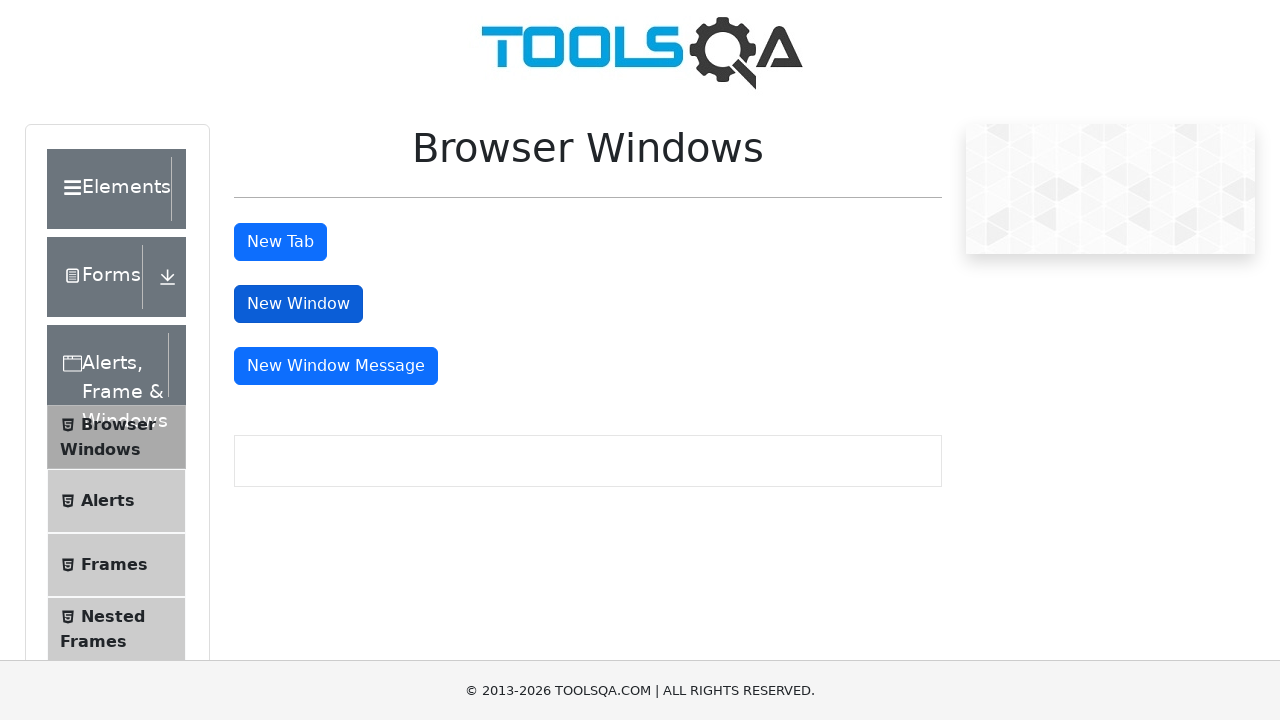